Clicks on the About link in the footer and verifies redirect to about page

Starting URL: https://webshop-agil-testautomatiserare.netlify.app/

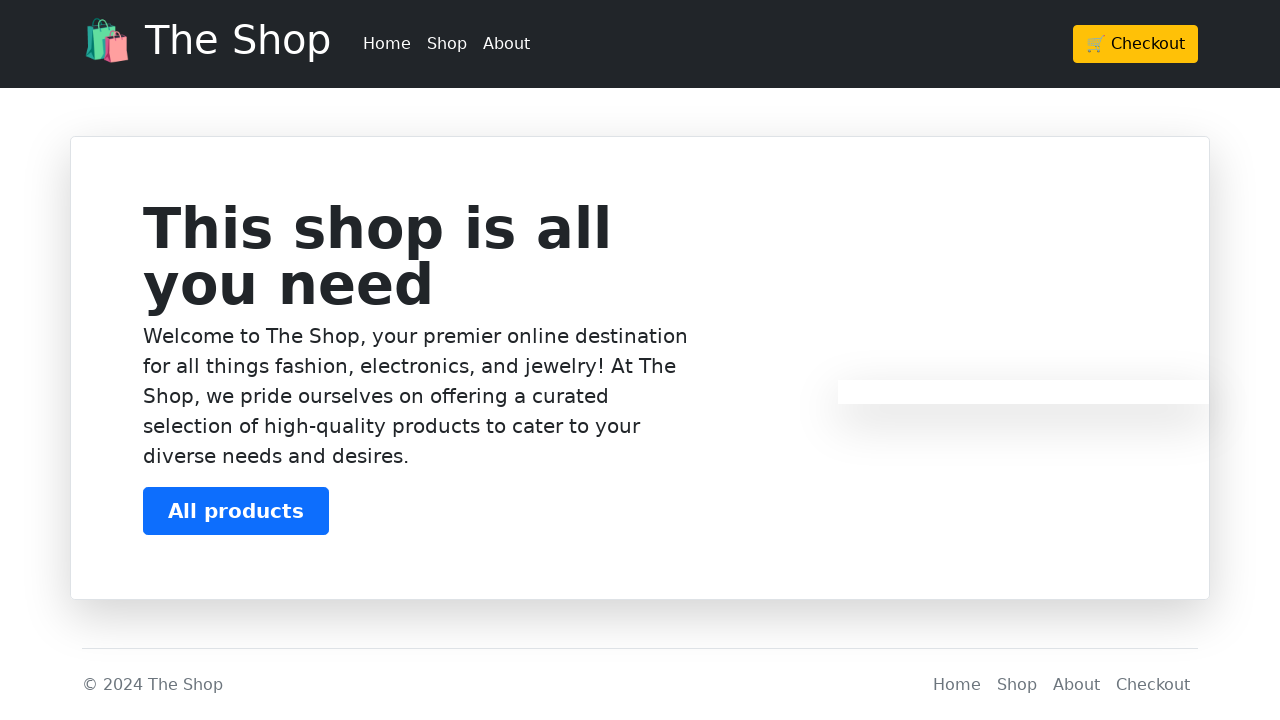

Navigated to webshop home page
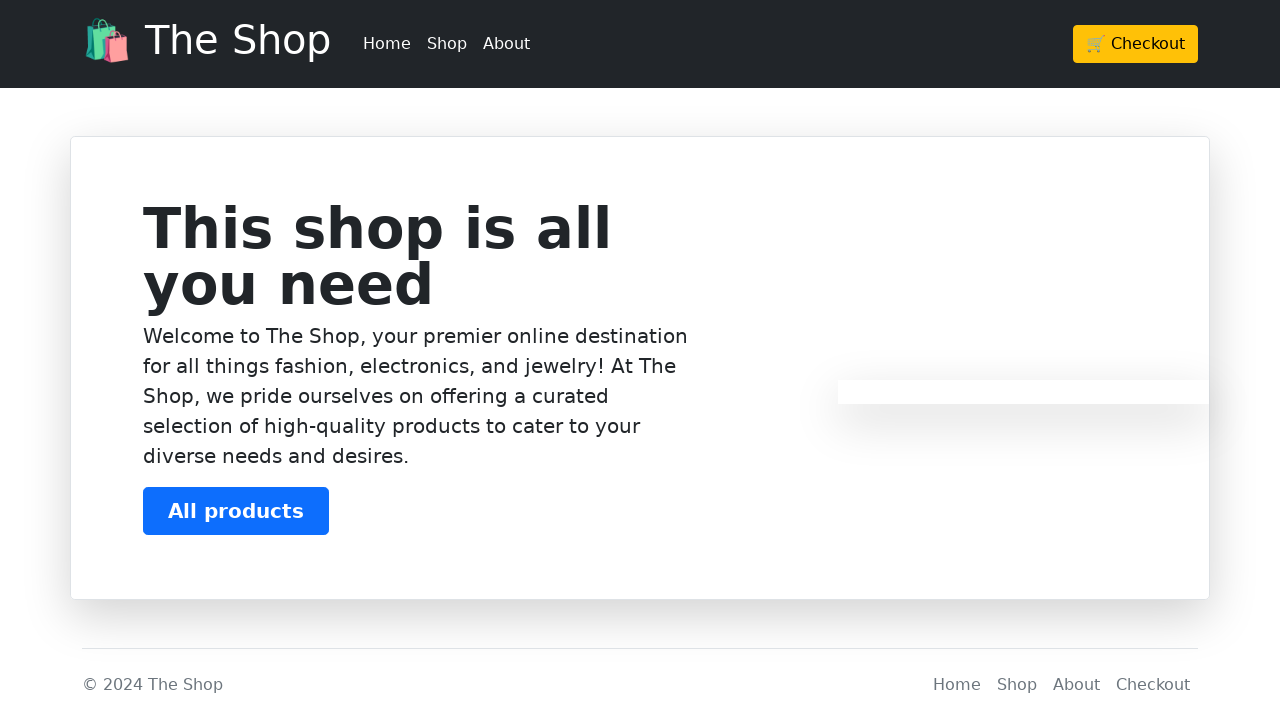

Clicked About link in footer at (1076, 685) on xpath=(//a[@class='nav-link px-2 text-muted' and text()='About'])[1]
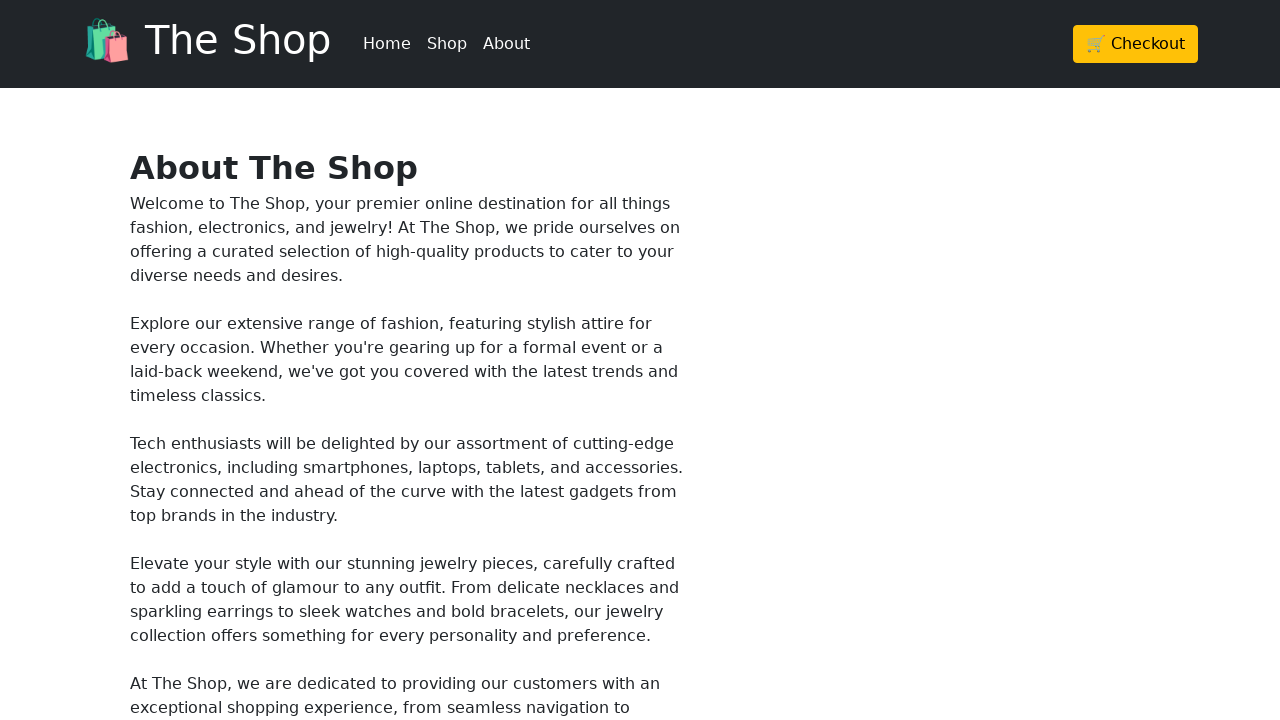

Verified redirect to about page
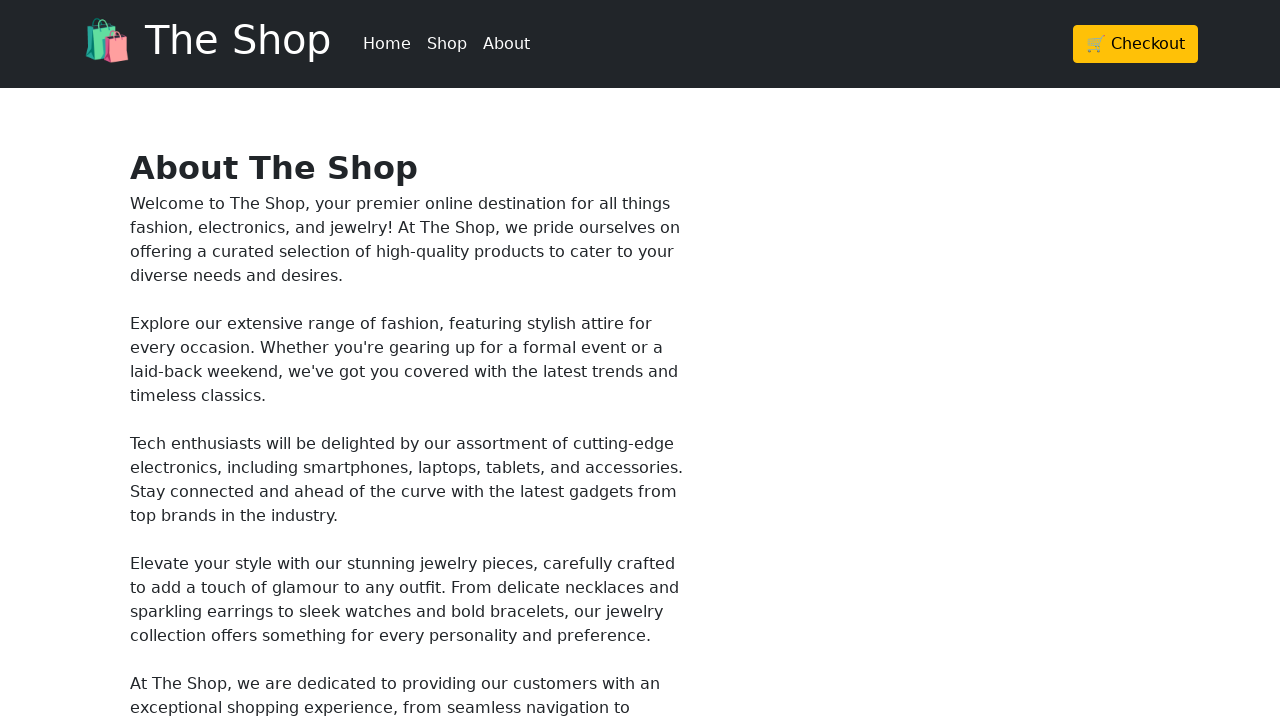

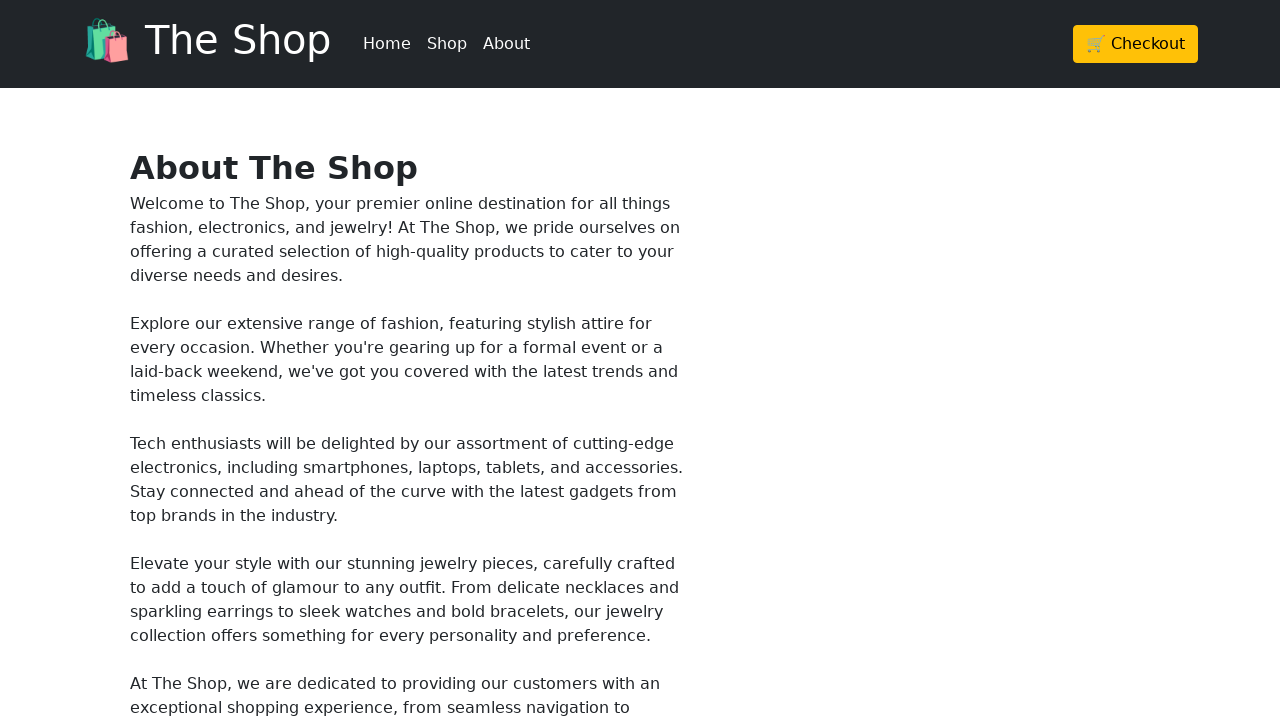